Tests that the GreenKart e-commerce site loads correctly by verifying the brand logo text displays "GREENKART"

Starting URL: https://rahulshettyacademy.com/seleniumPractise/#/

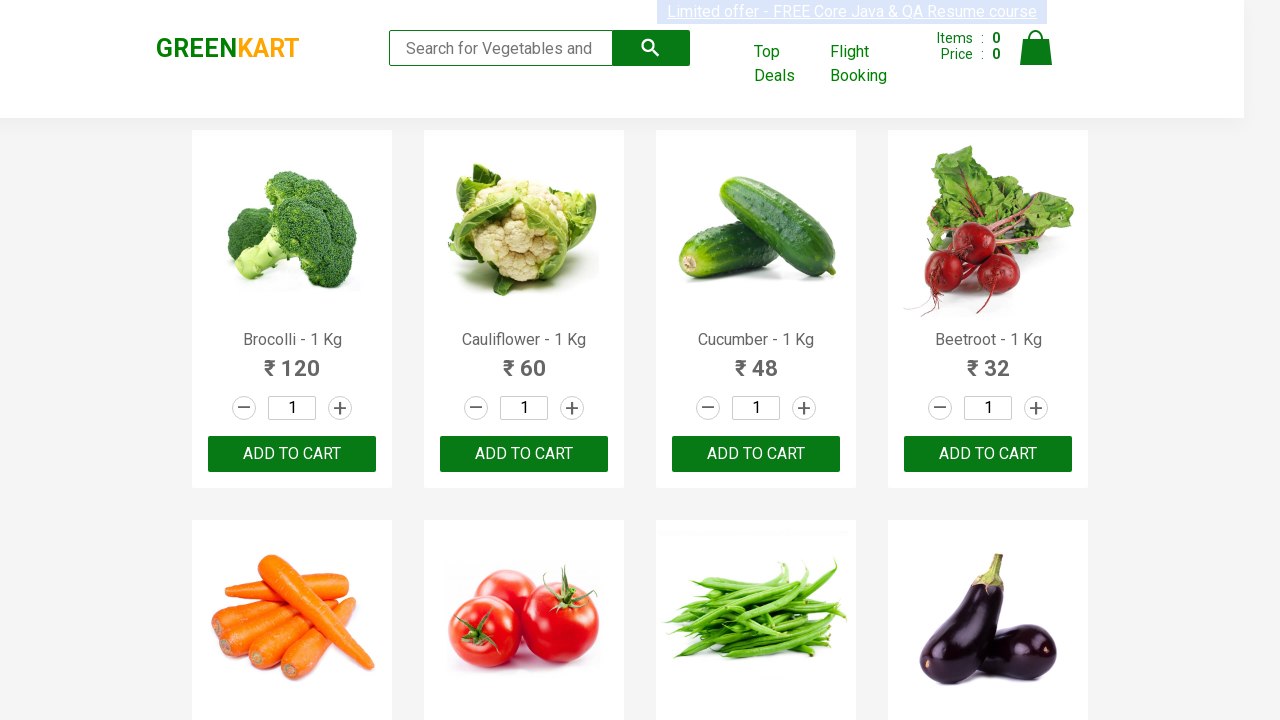

Brand logo element loaded and ready
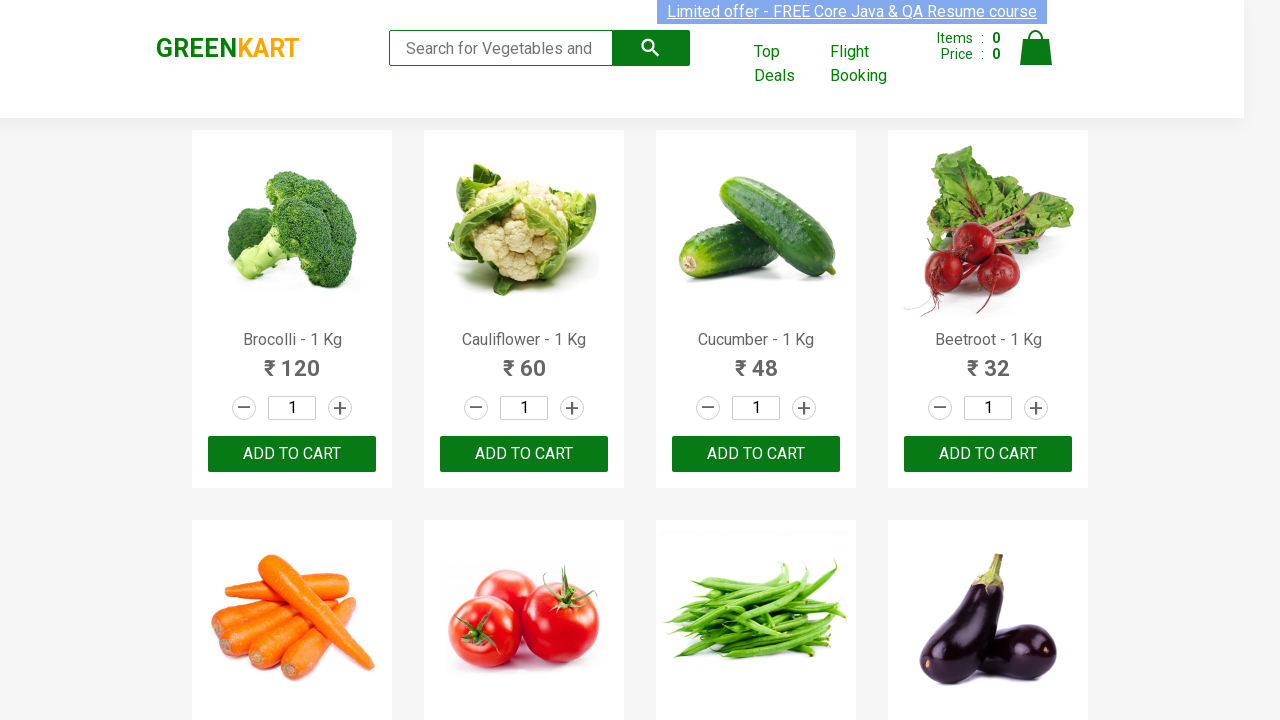

Verified brand logo text displays 'GREENKART'
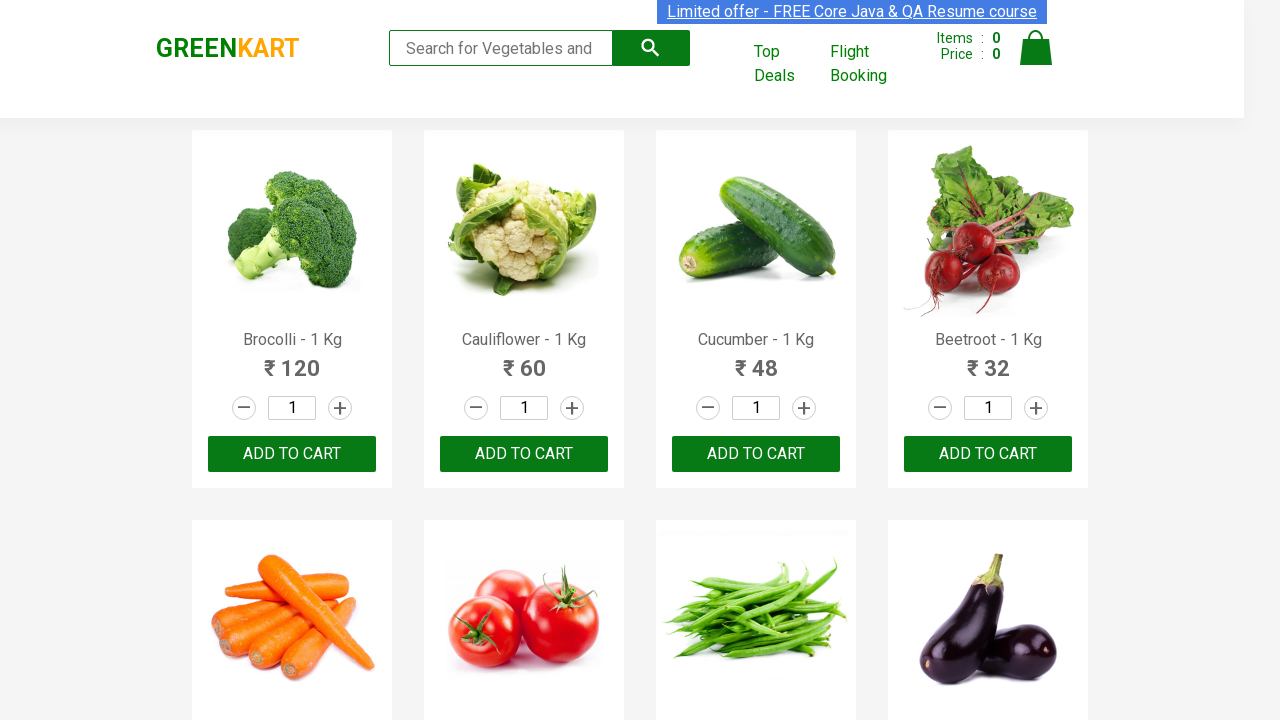

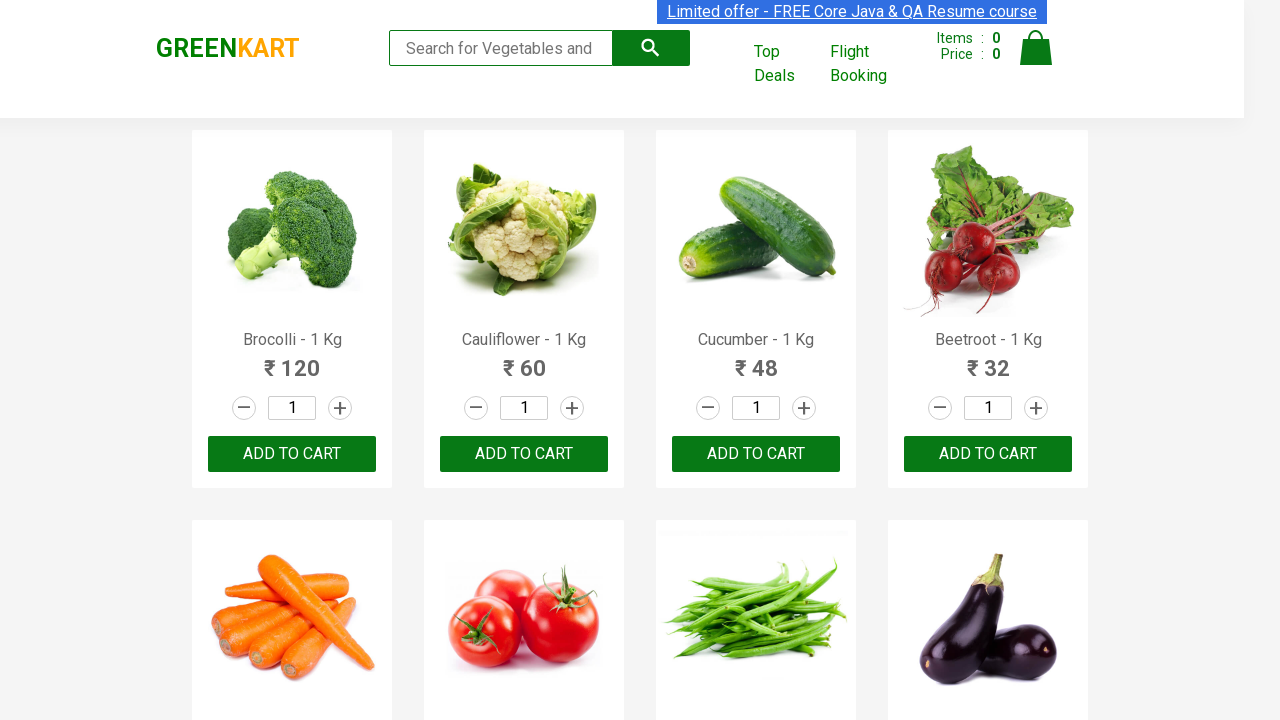